Tests Bootstrap dropdown functionality by clicking on dropdown buttons and selecting specific options from the dropdown menus

Starting URL: https://getbootstrap.com/docs/4.0/components/dropdowns/

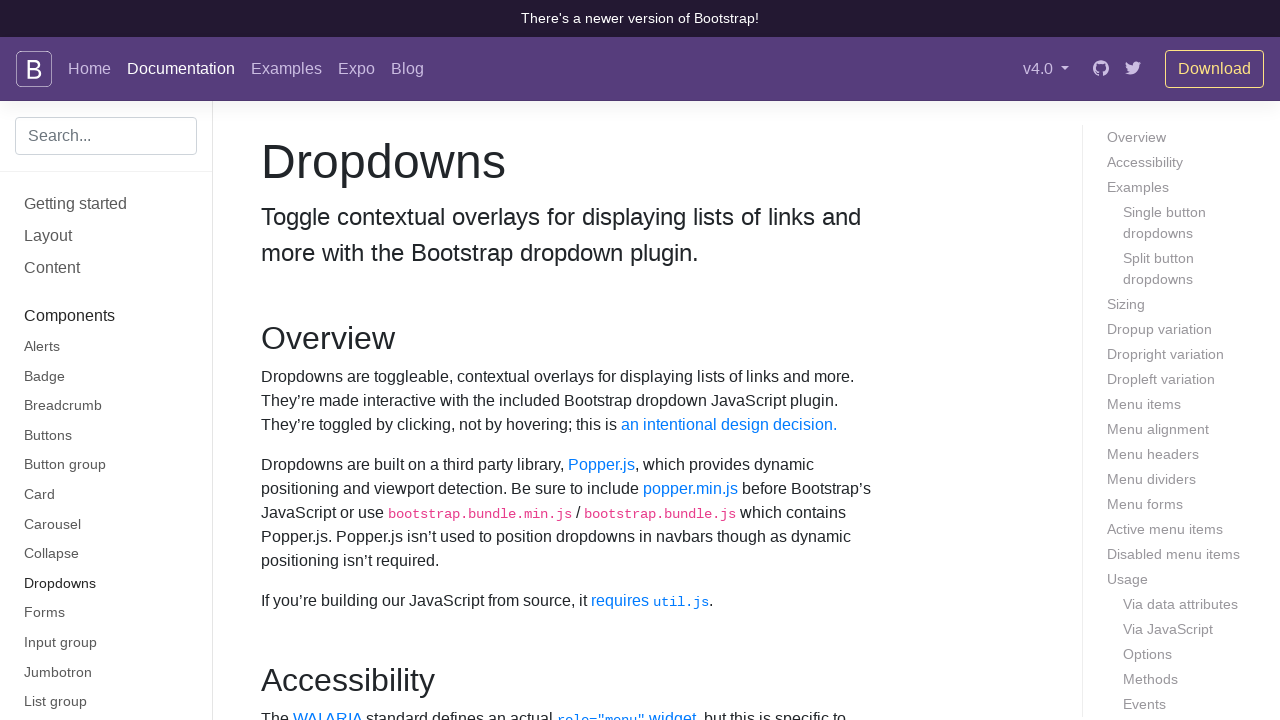

Clicked first dropdown button at (370, 360) on #dropdownMenuButton
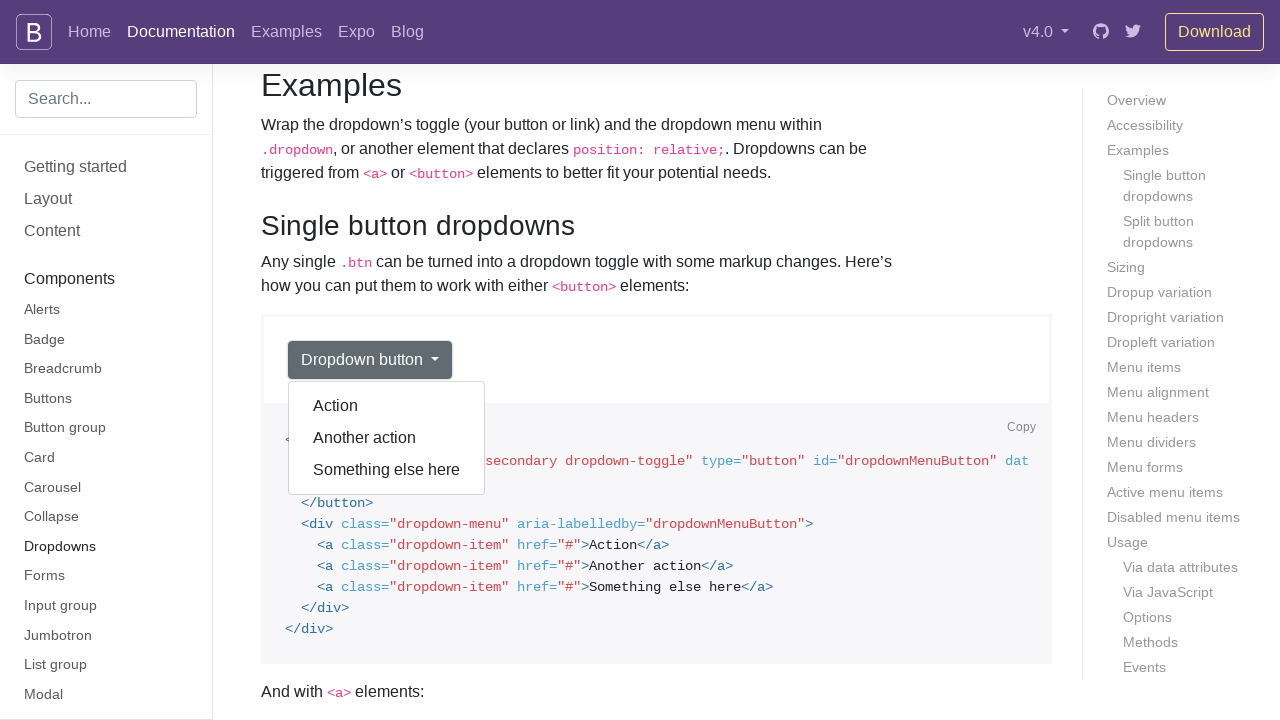

Clicked second dropdown link at (361, 360) on #dropdownMenuLink
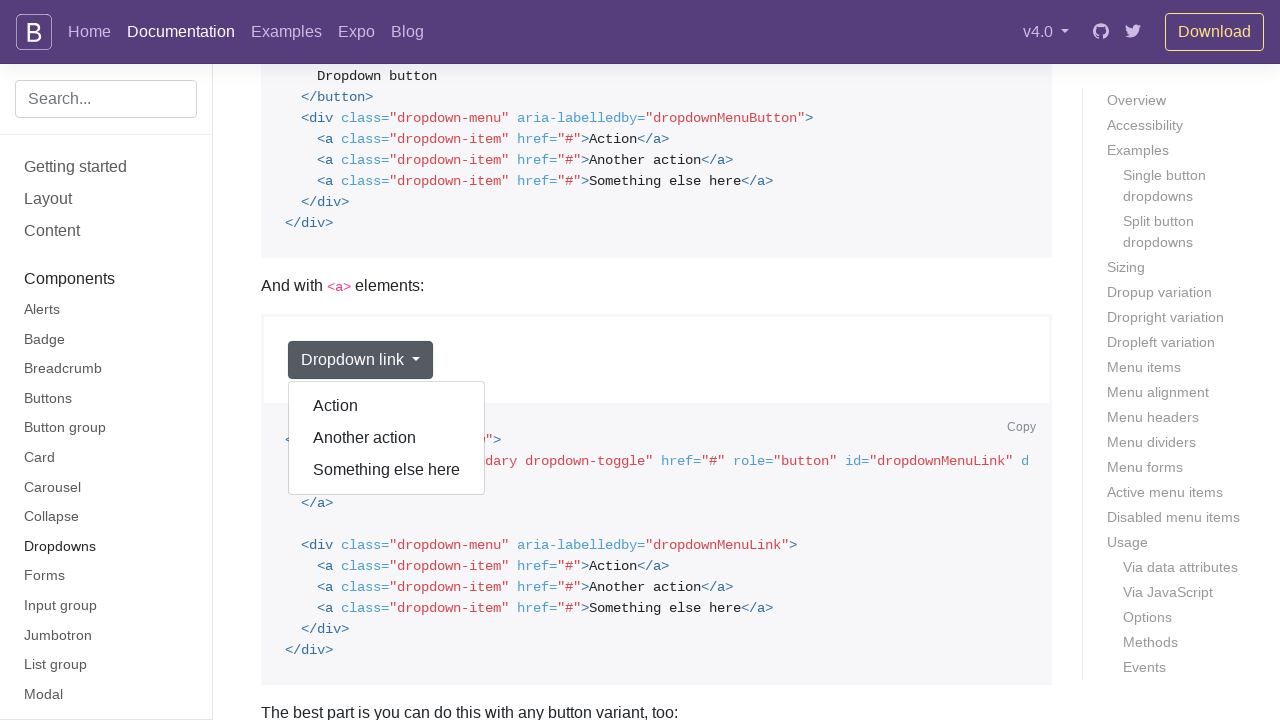

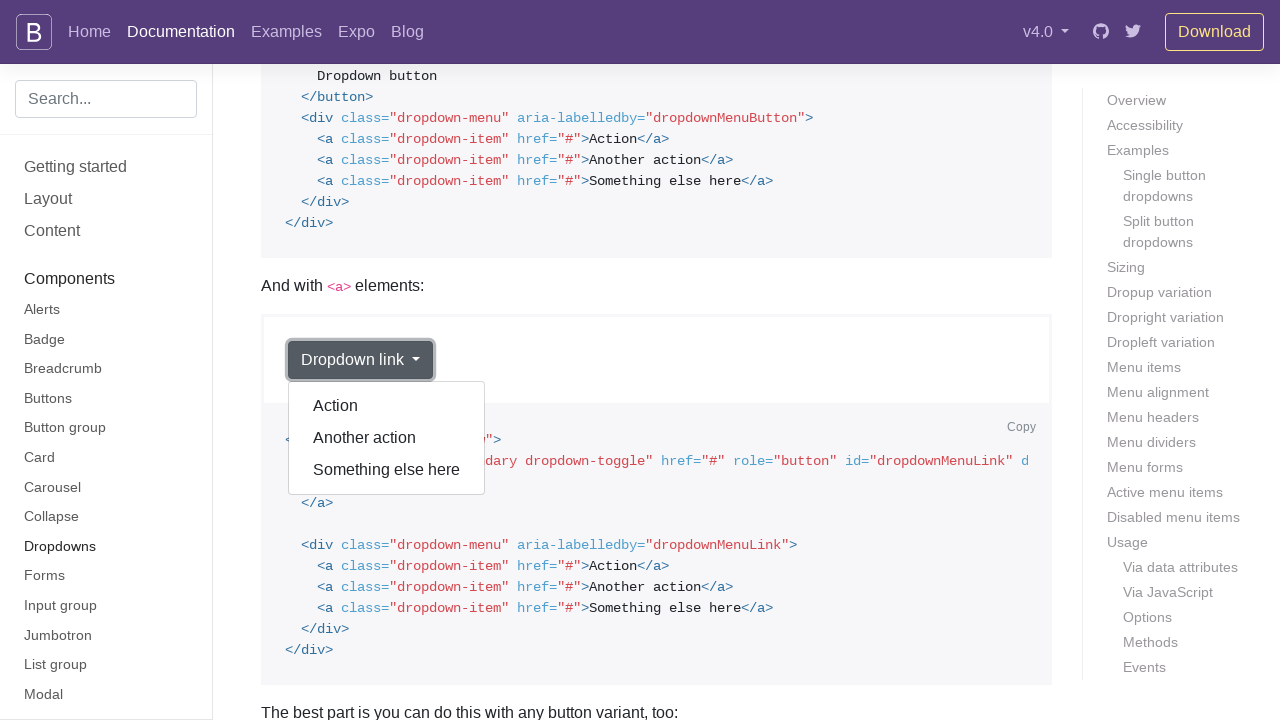